Navigates to a GitHub user's repositories page and verifies that the repository list is displayed

Starting URL: https://github.com/jbeatty88?tab=repositories

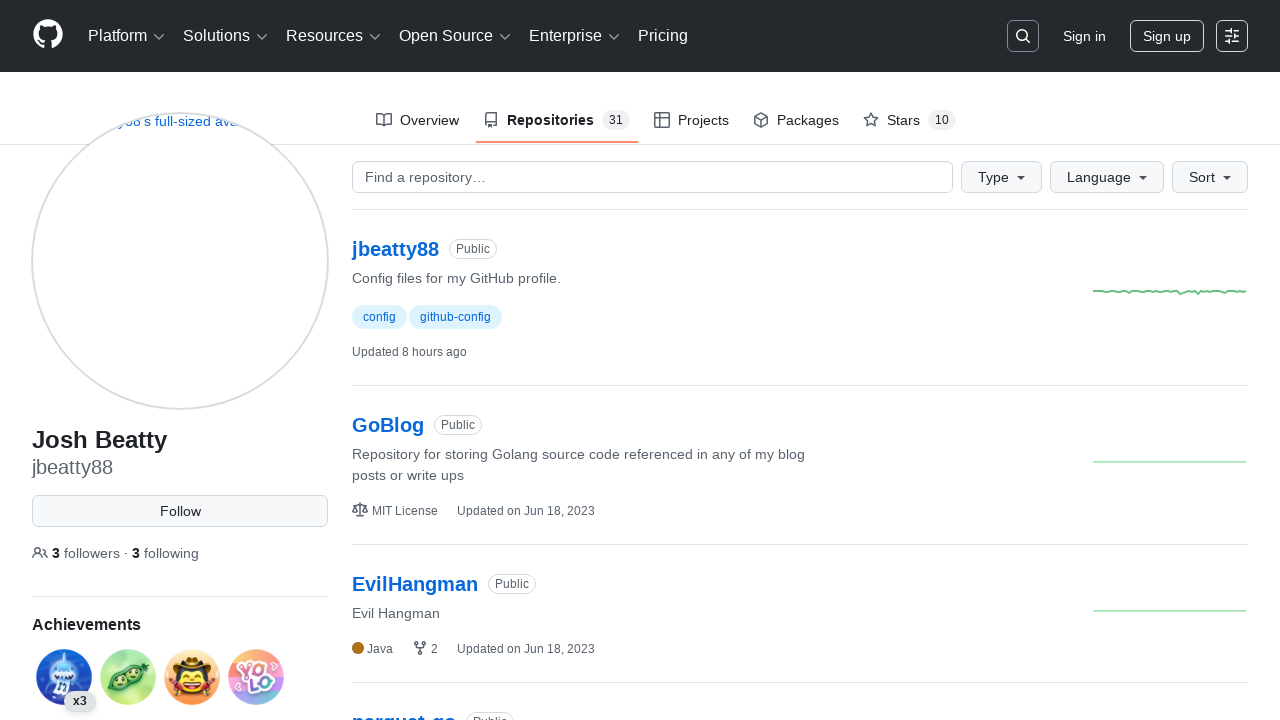

Navigated to GitHub user repositories page for jbeatty88
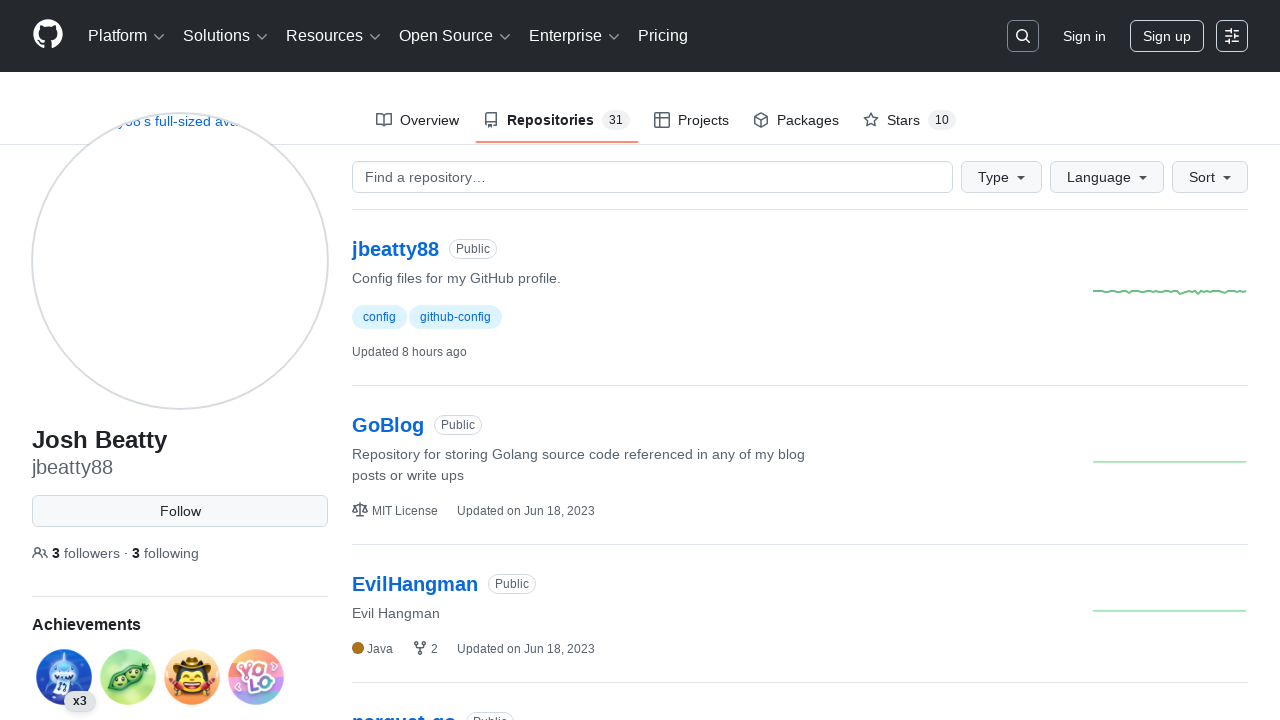

Repository list loaded and selector found
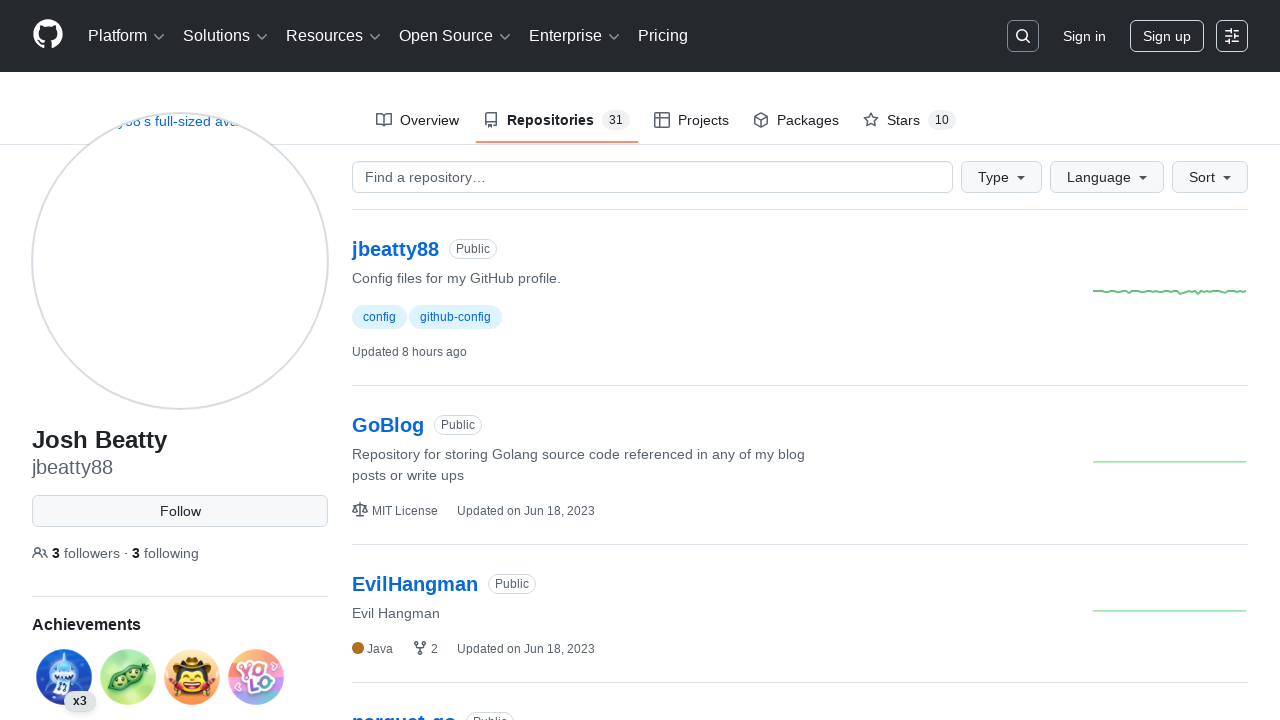

Found 30 repository elements in the list
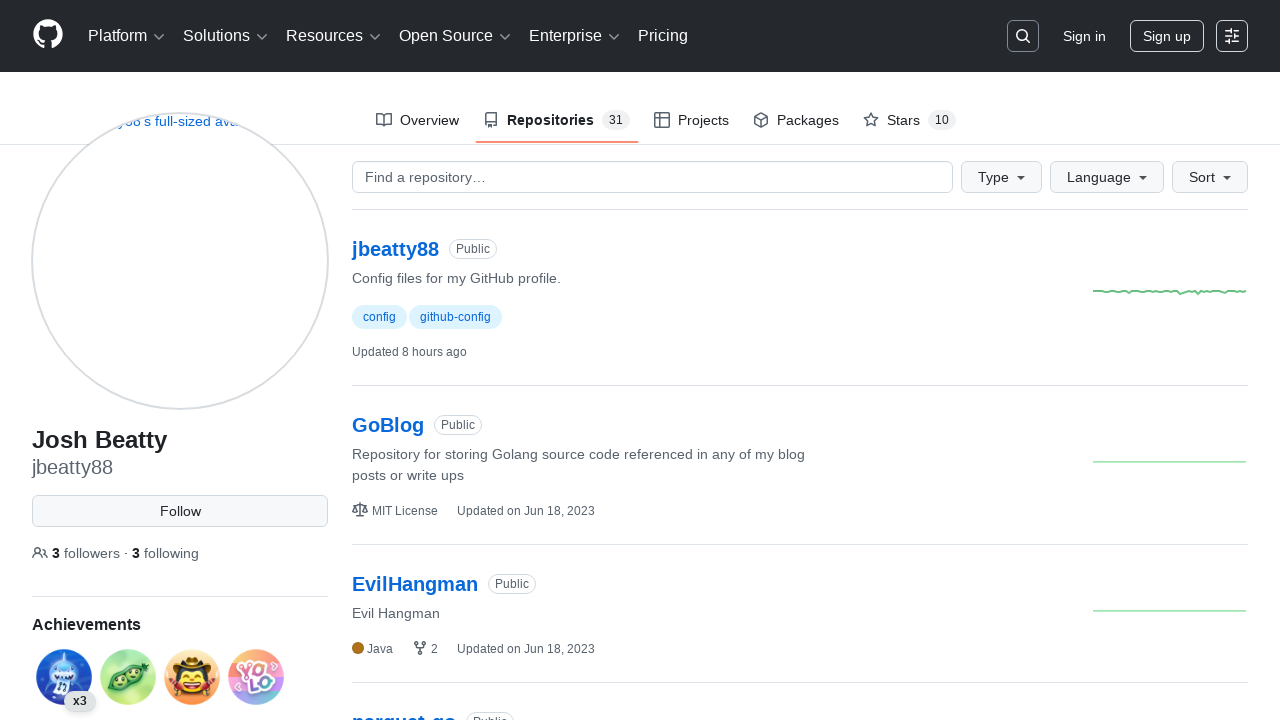

Verified that repository list is not empty
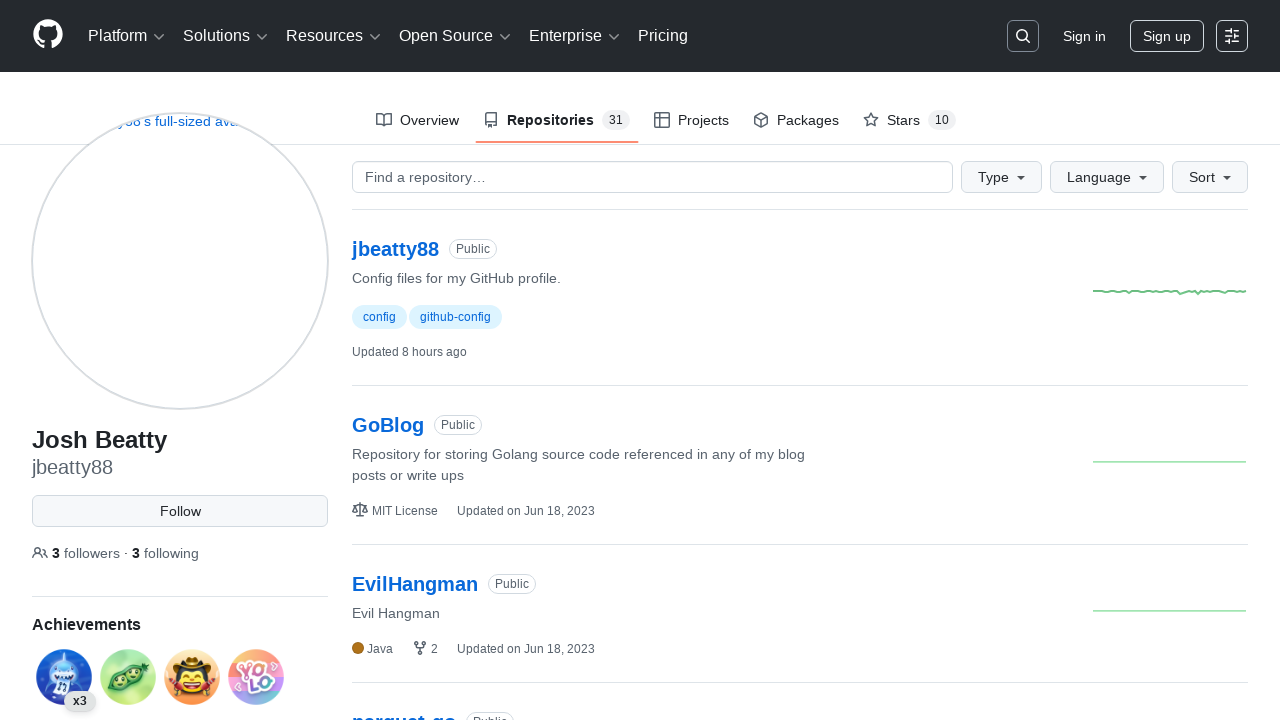

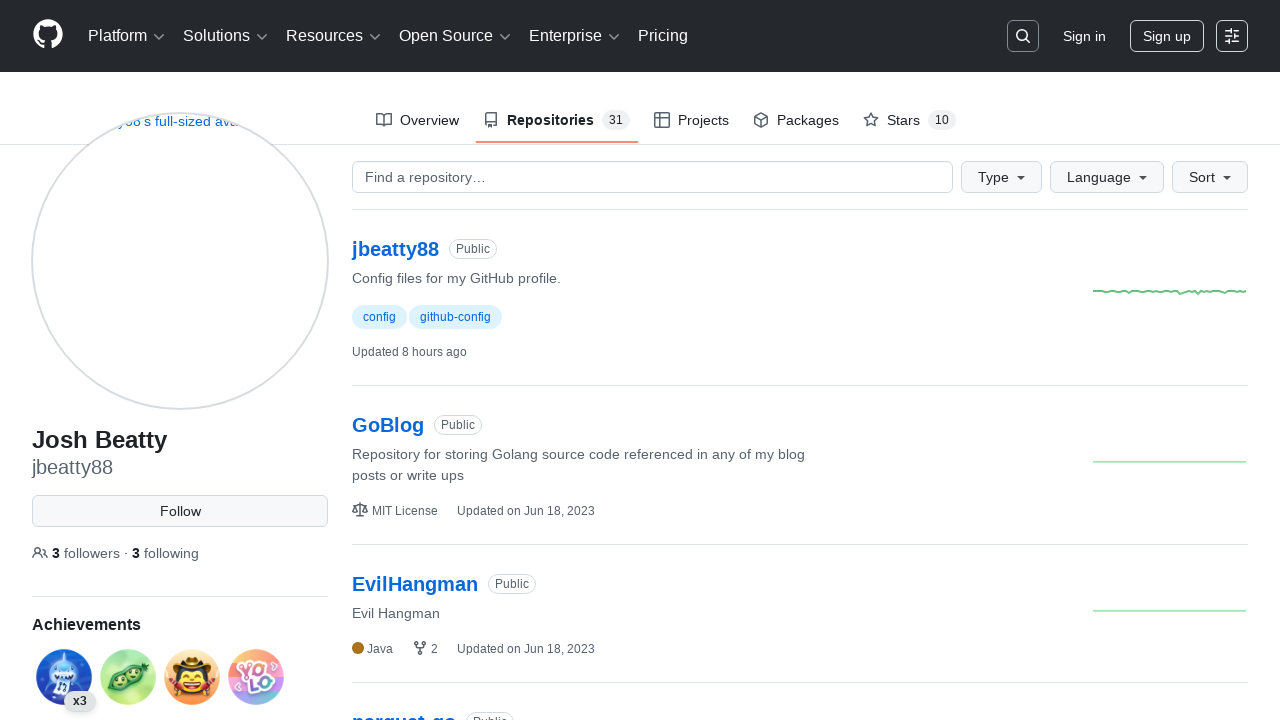